Navigates to W3Schools HTML tables tutorial page and verifies the example customers table is present with data rows

Starting URL: https://www.w3schools.com/html/html_tables.asp

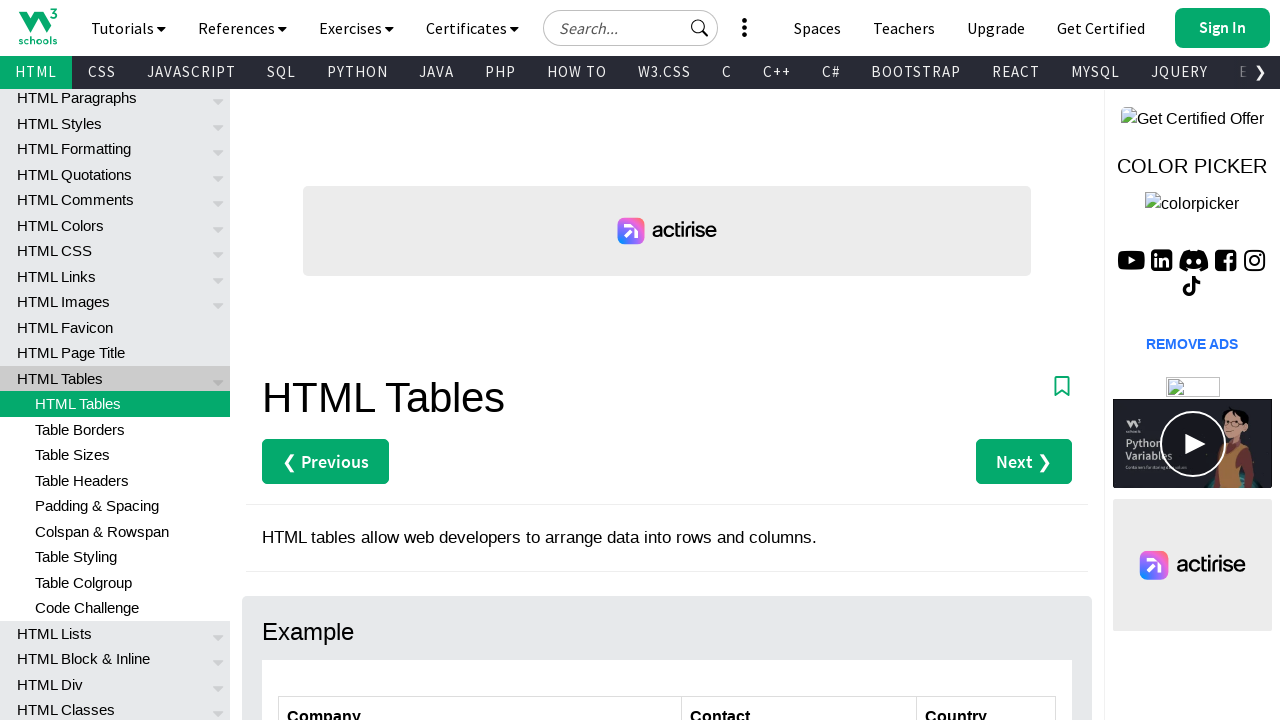

Navigated to W3Schools HTML tables tutorial page
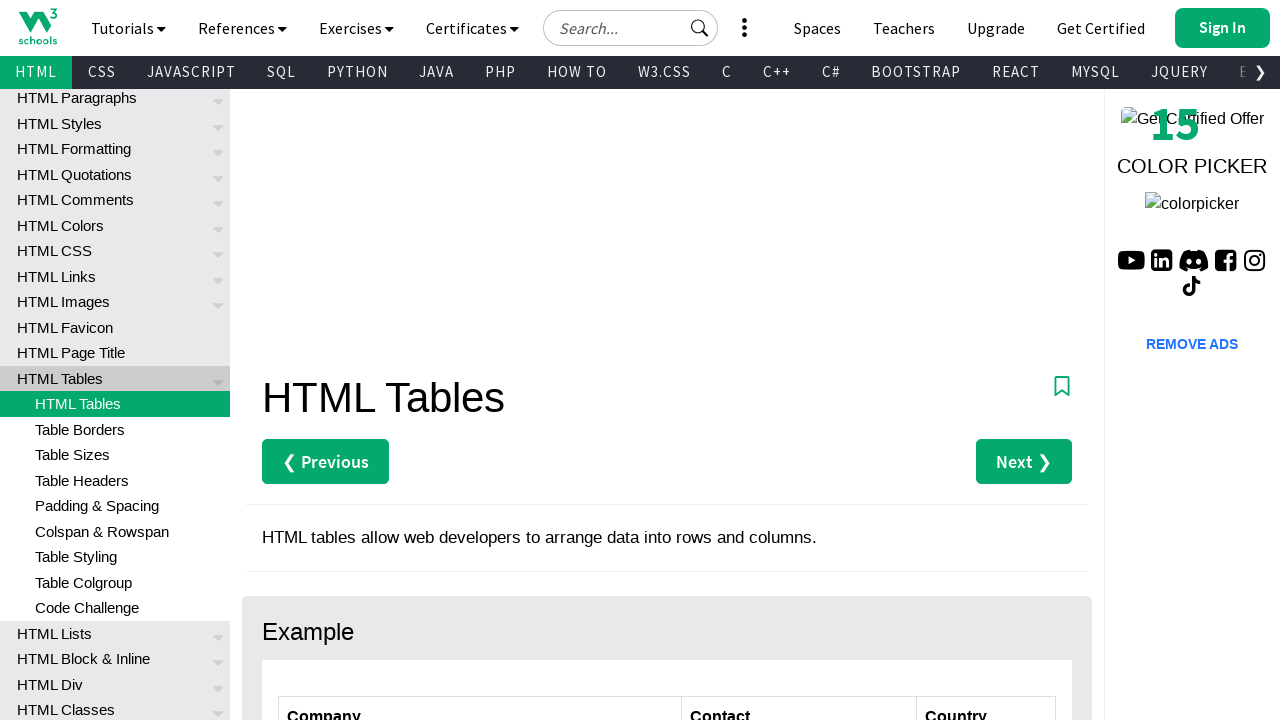

Customers table element is visible
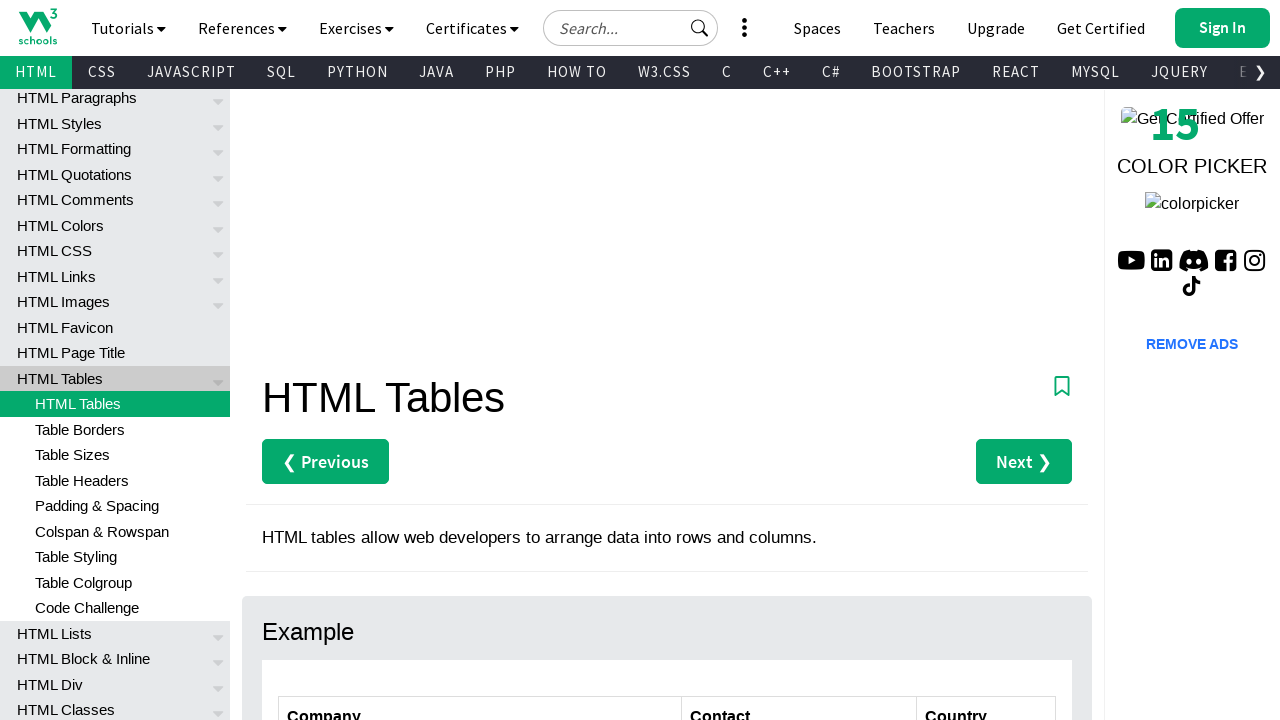

Verified customers table contains data rows
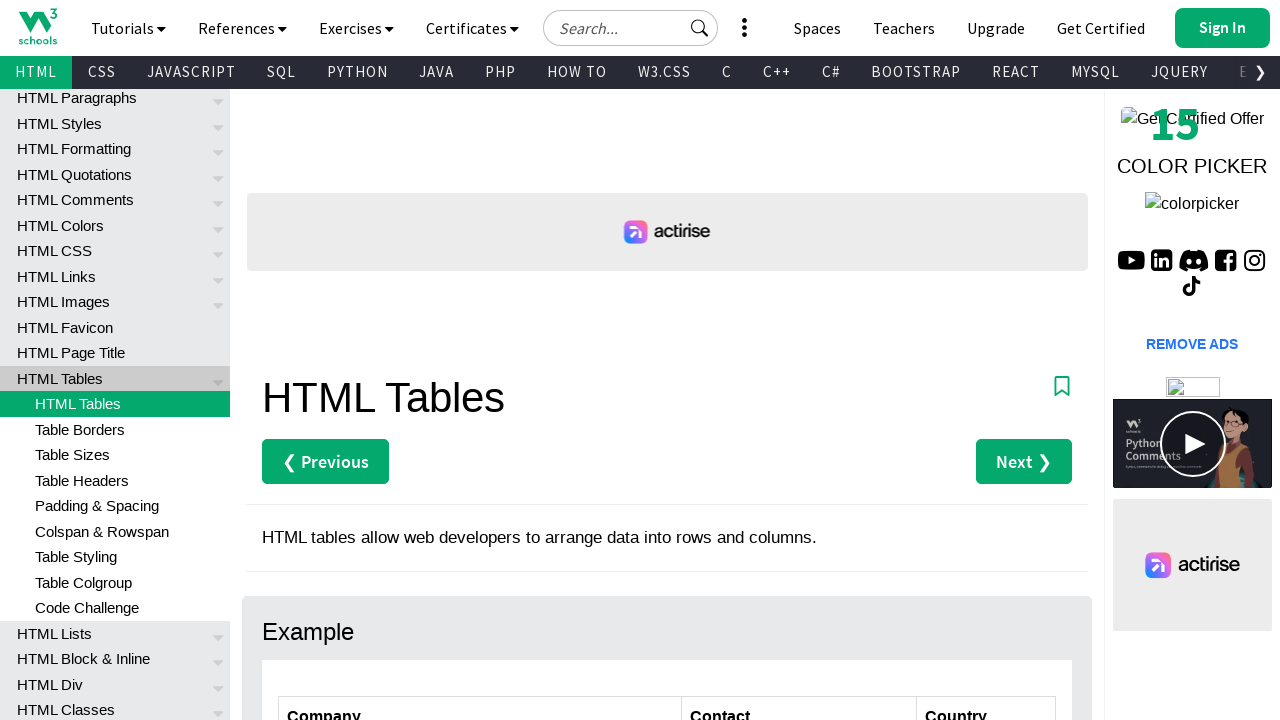

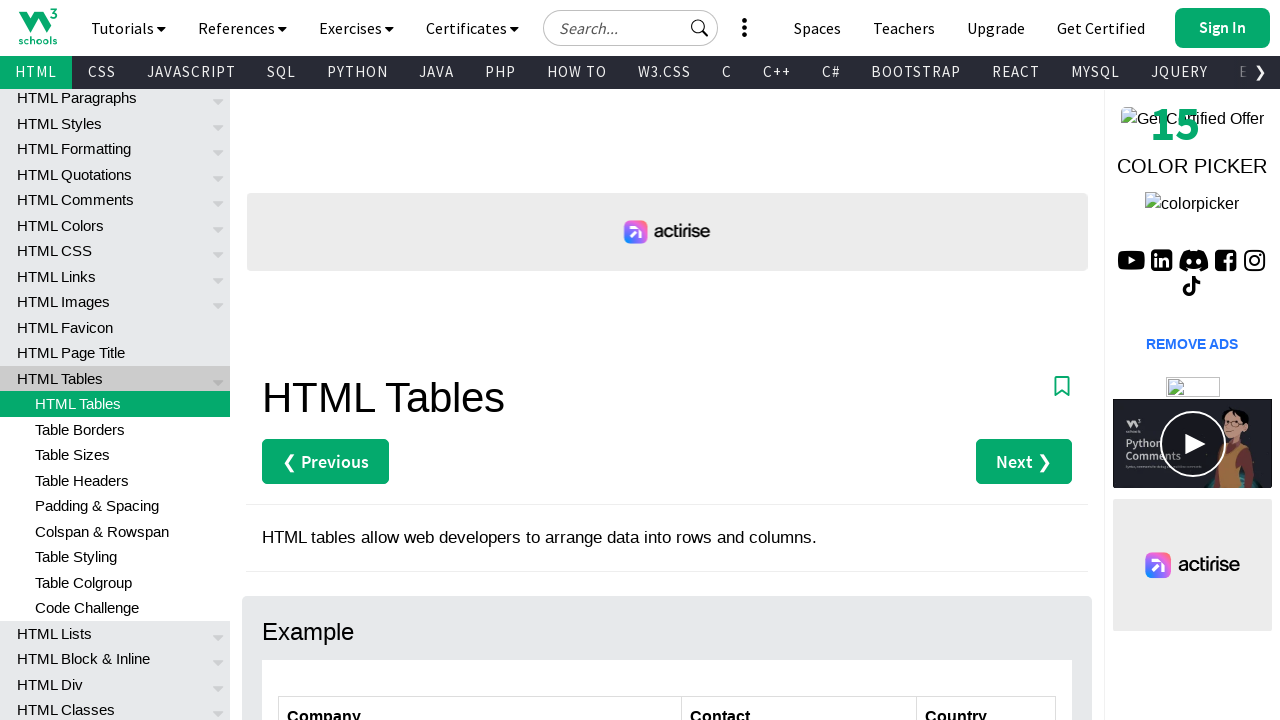